Tests jQuery UI drag and drop functionality by dragging an element from source to target within an iframe

Starting URL: https://jqueryui.com/droppable/

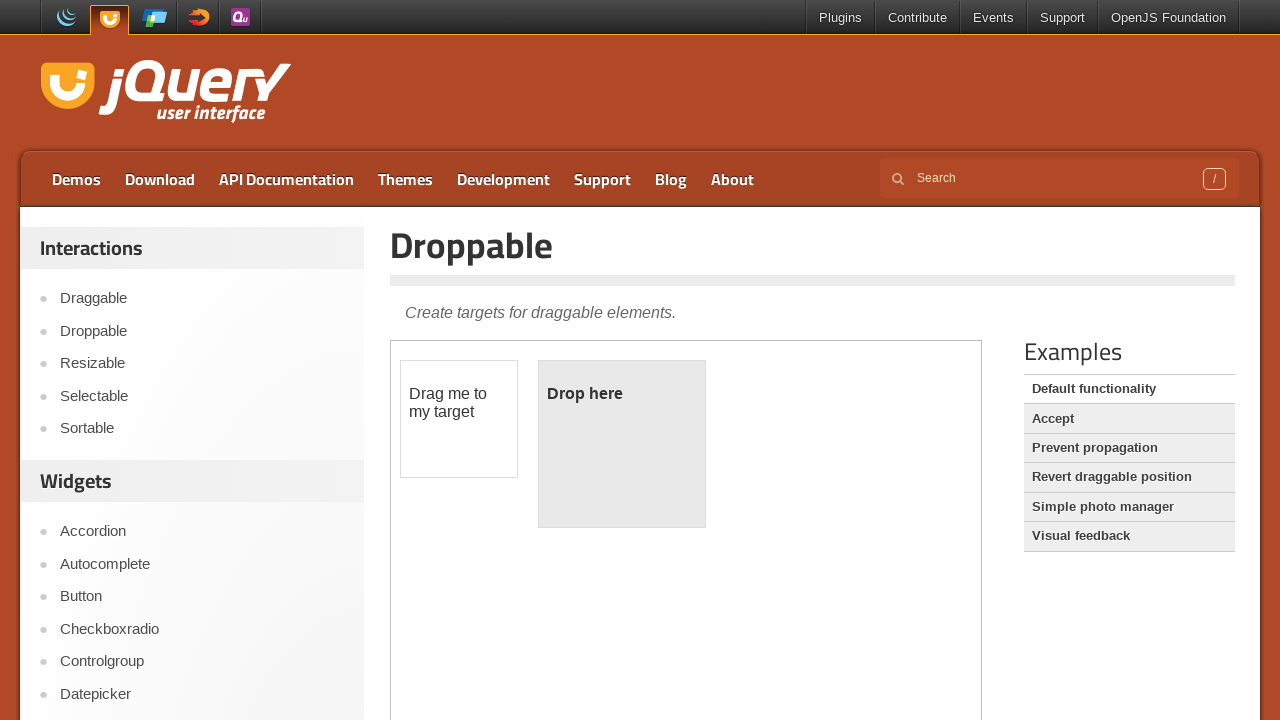

Located demo iframe for jQuery UI droppable test
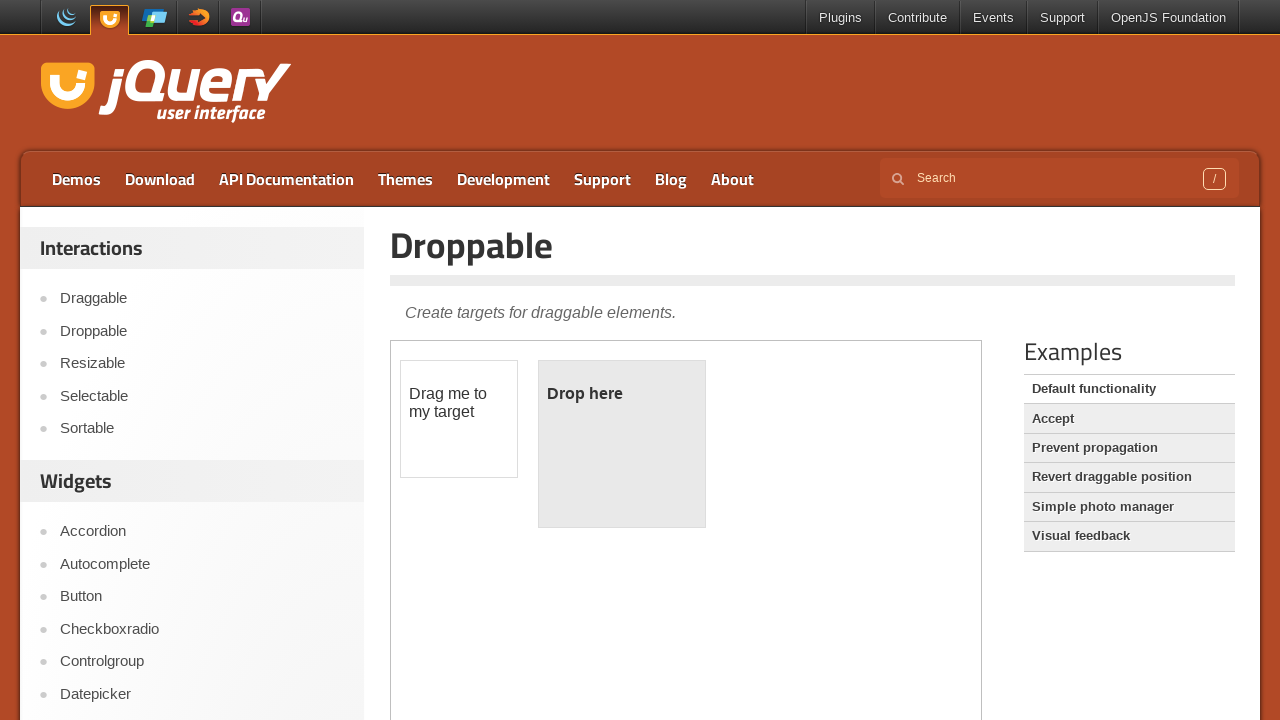

Located draggable source element within iframe
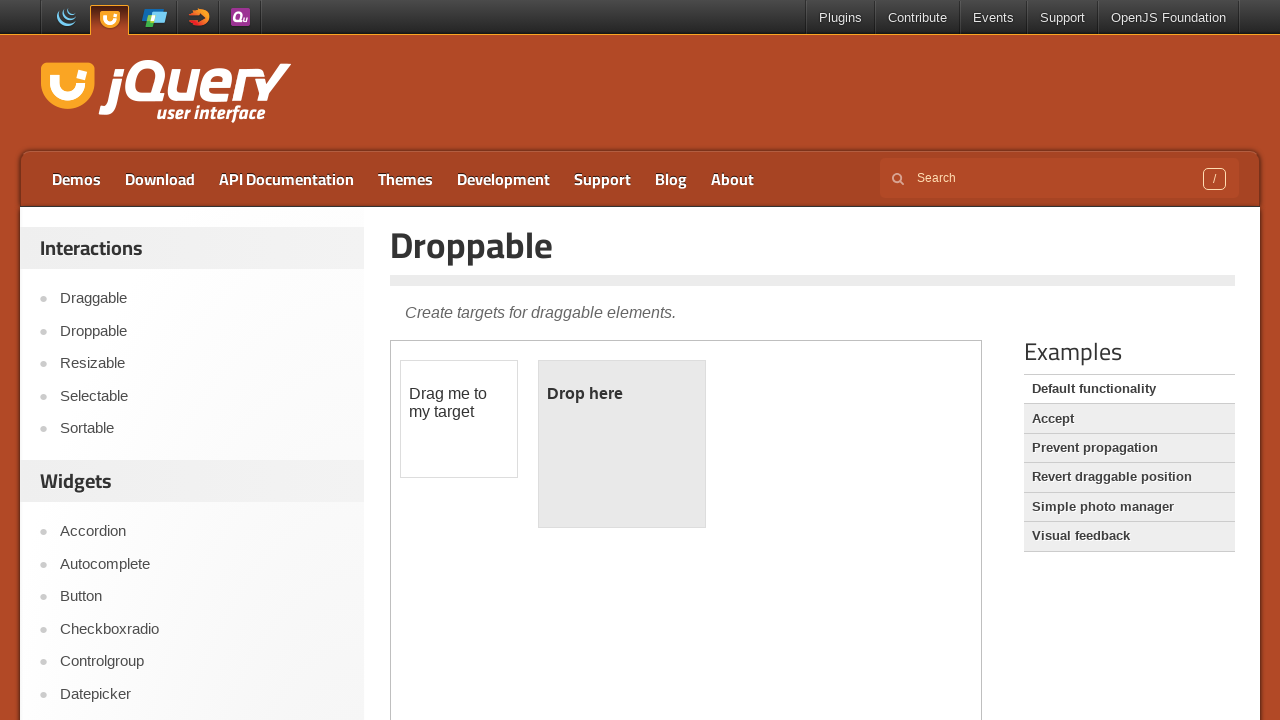

Located droppable target element within iframe
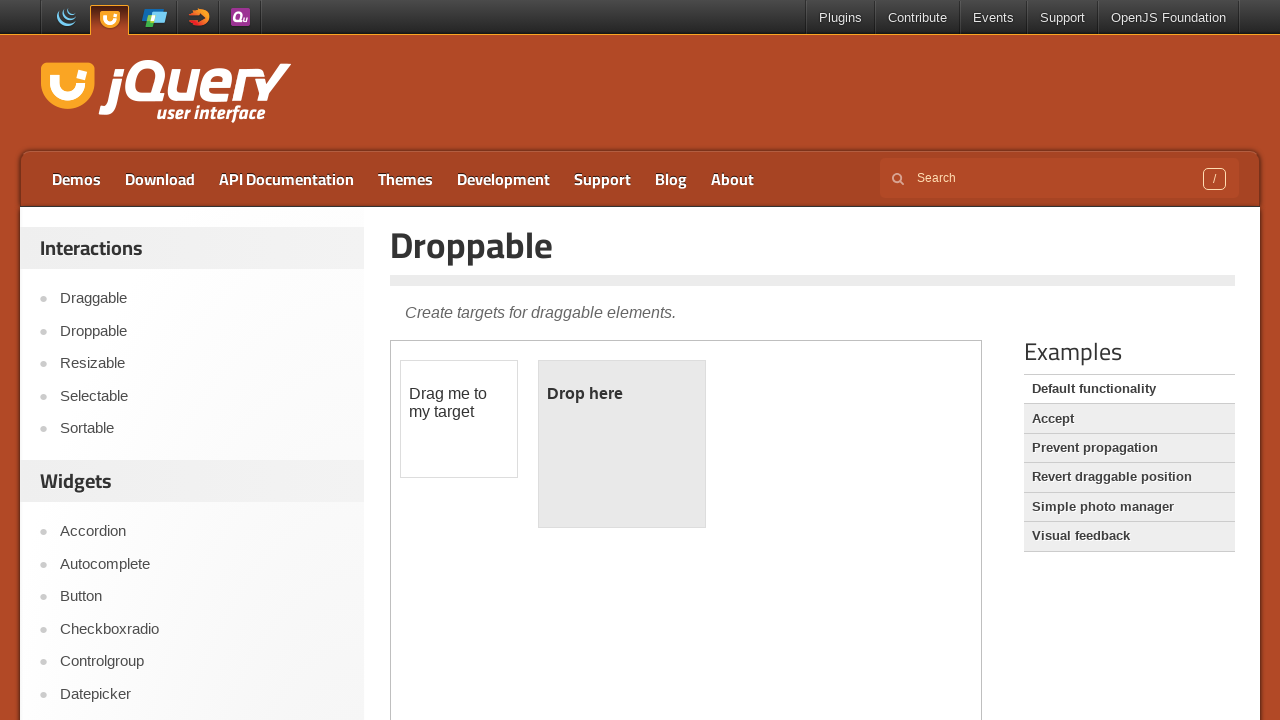

Performed drag and drop of source element to target element at (622, 444)
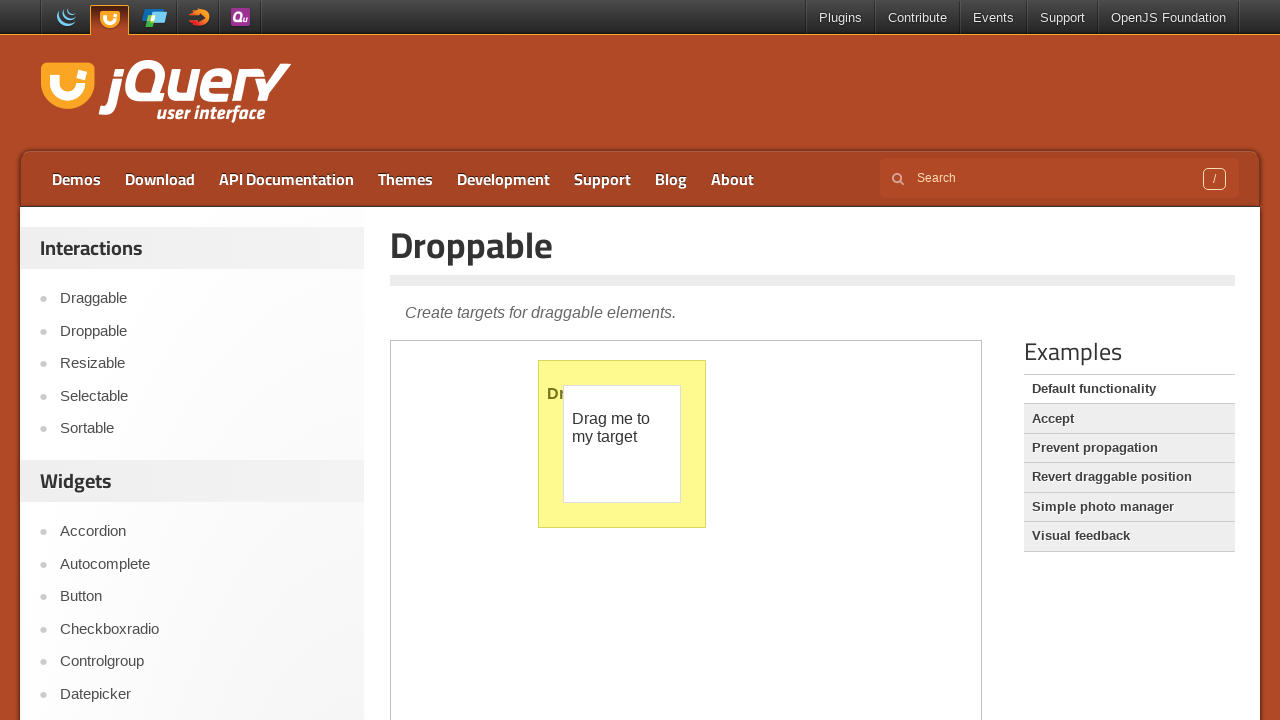

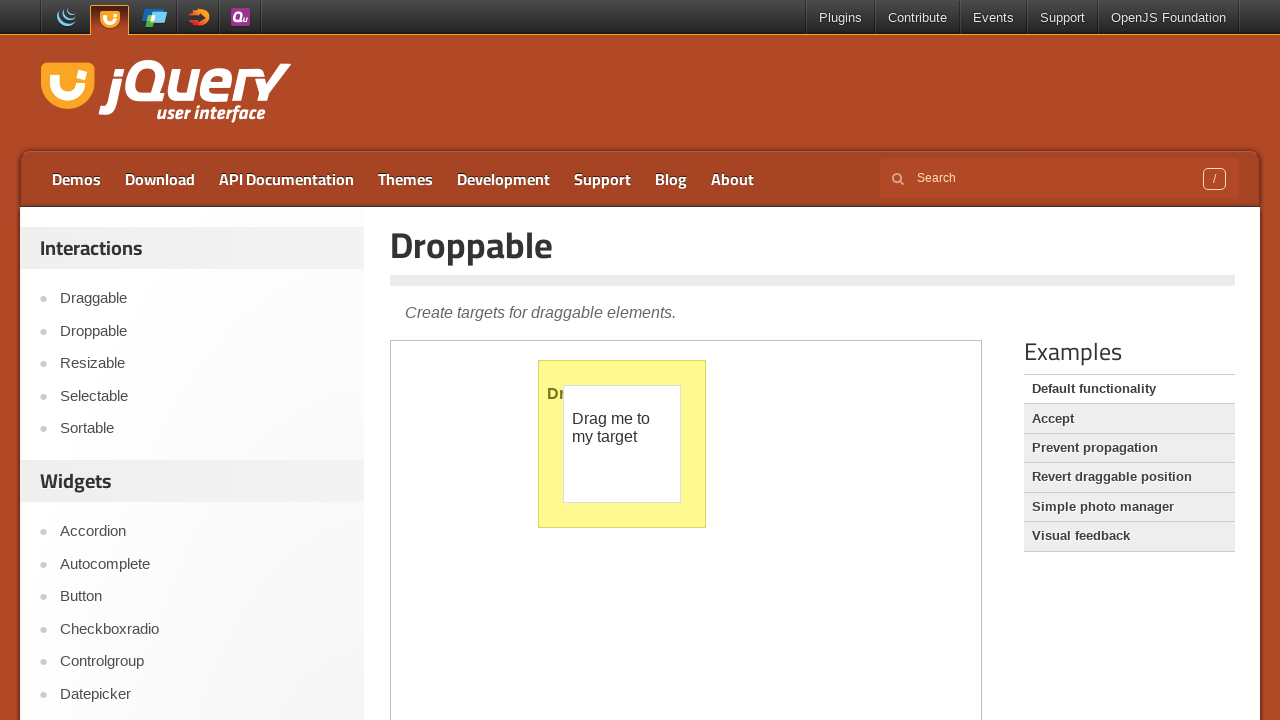